Tests drag and drop functionality on the jQuery UI demo page by dragging an element and dropping it onto a target droppable area within an iframe.

Starting URL: https://jqueryui.com/droppable/

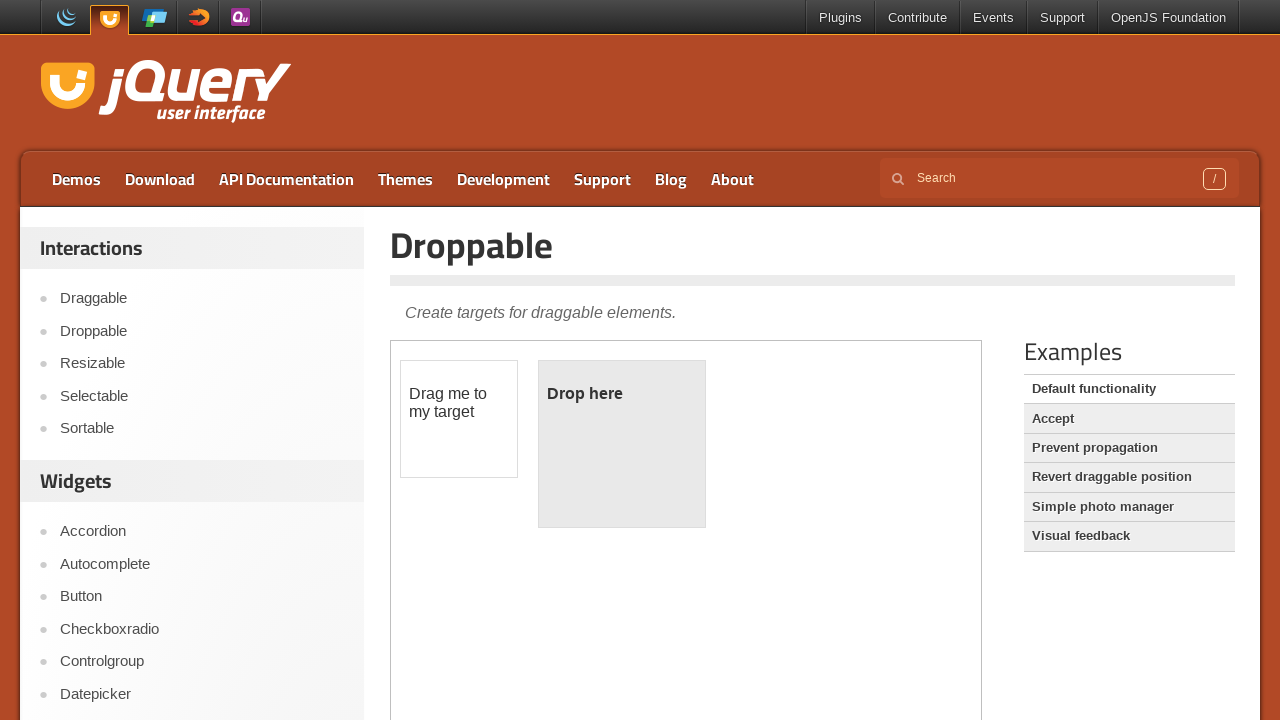

Located the demo iframe for drag and drop test
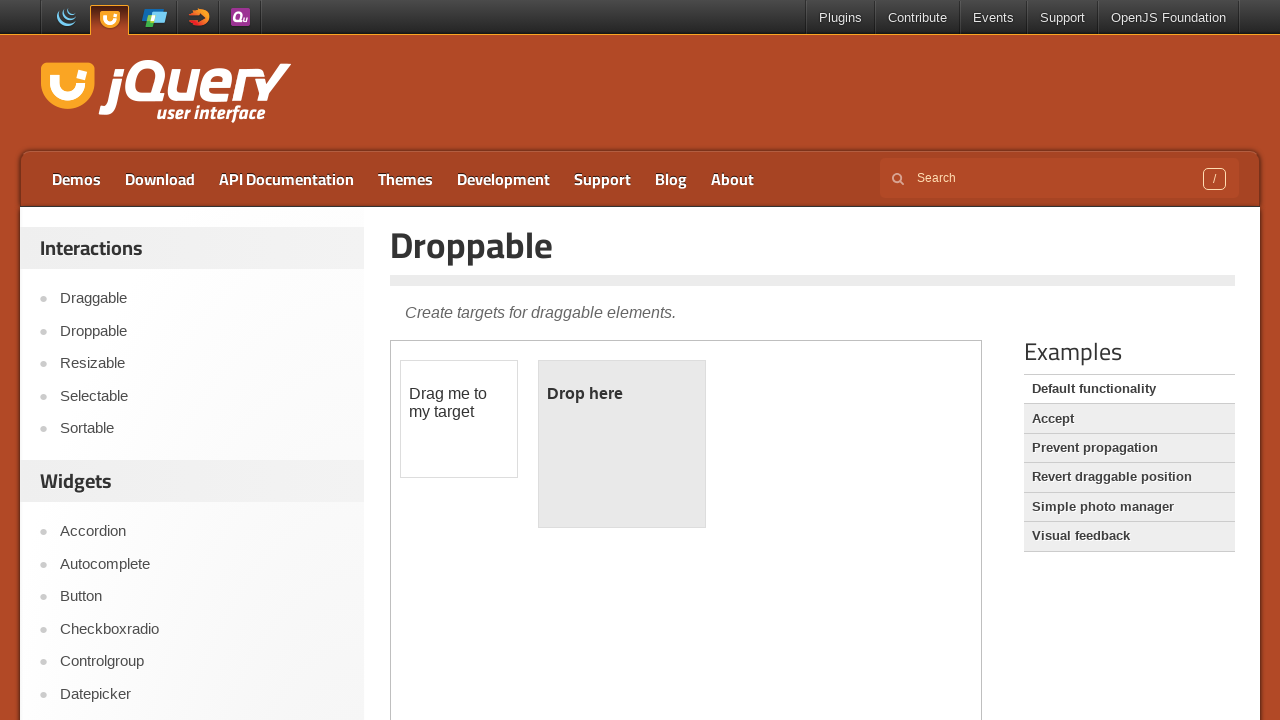

Draggable element is now visible
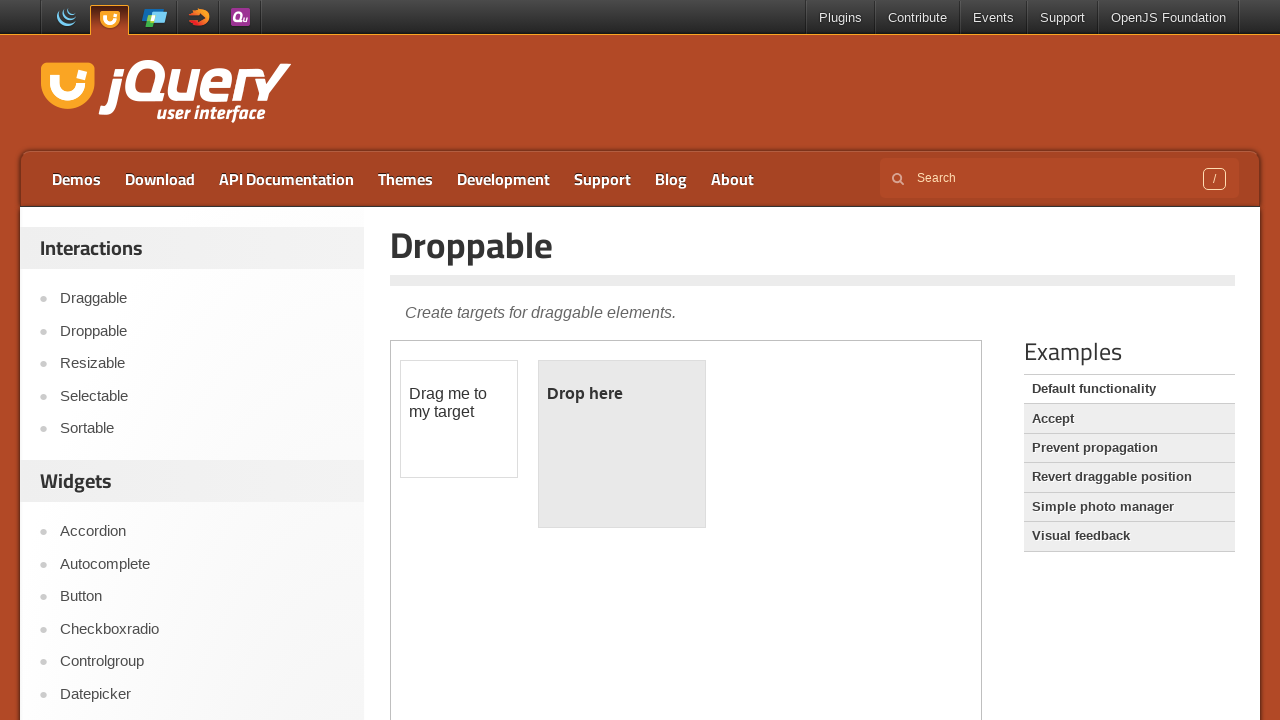

Droppable target element is now visible
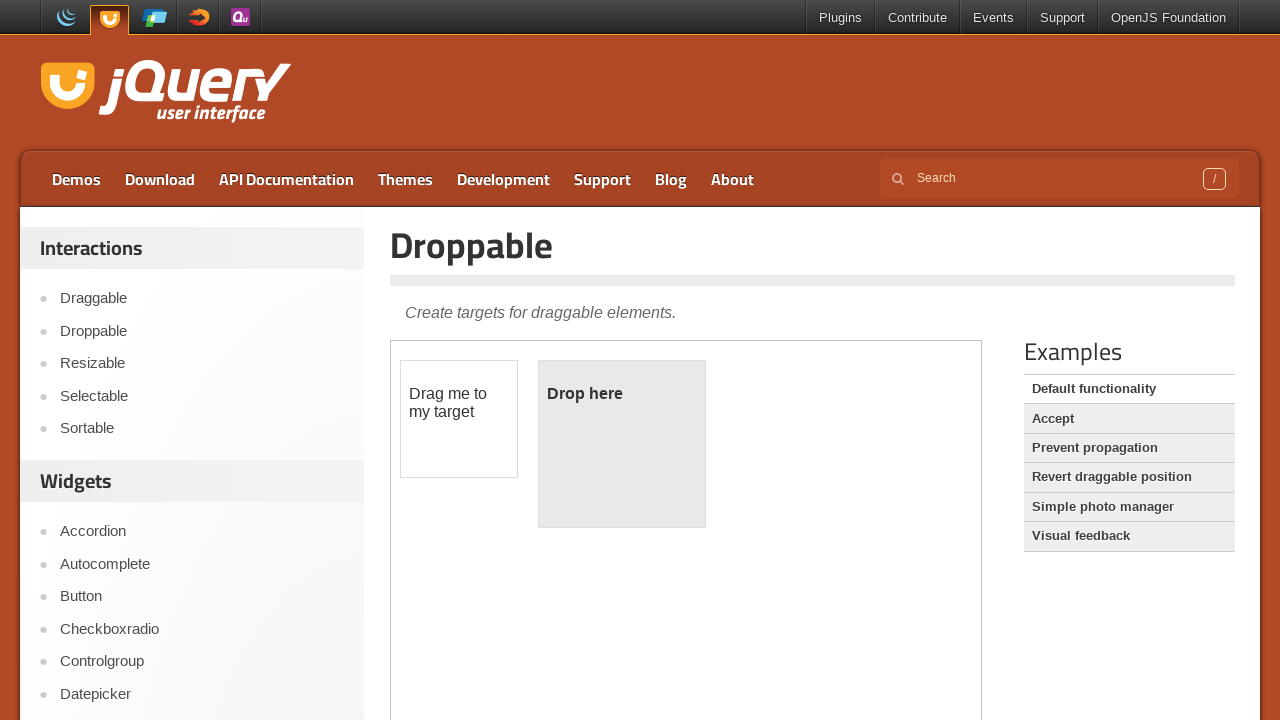

Dragged the draggable element and dropped it onto the droppable target at (622, 444)
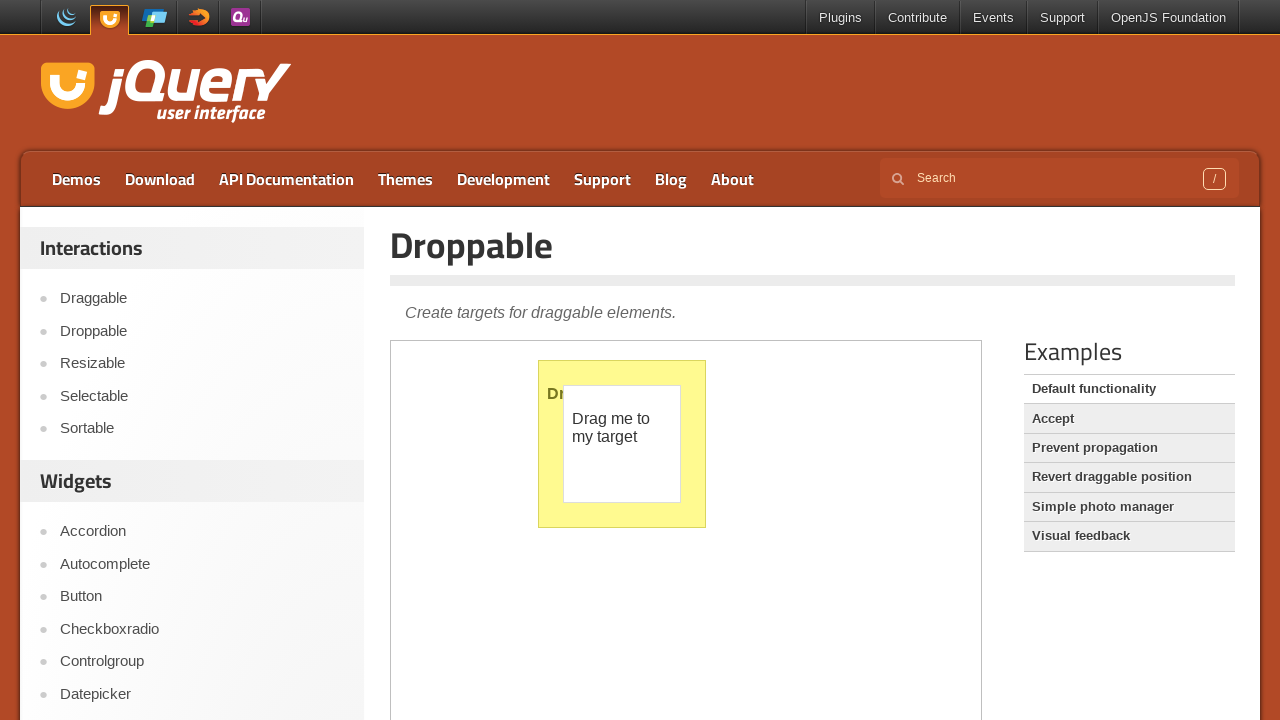

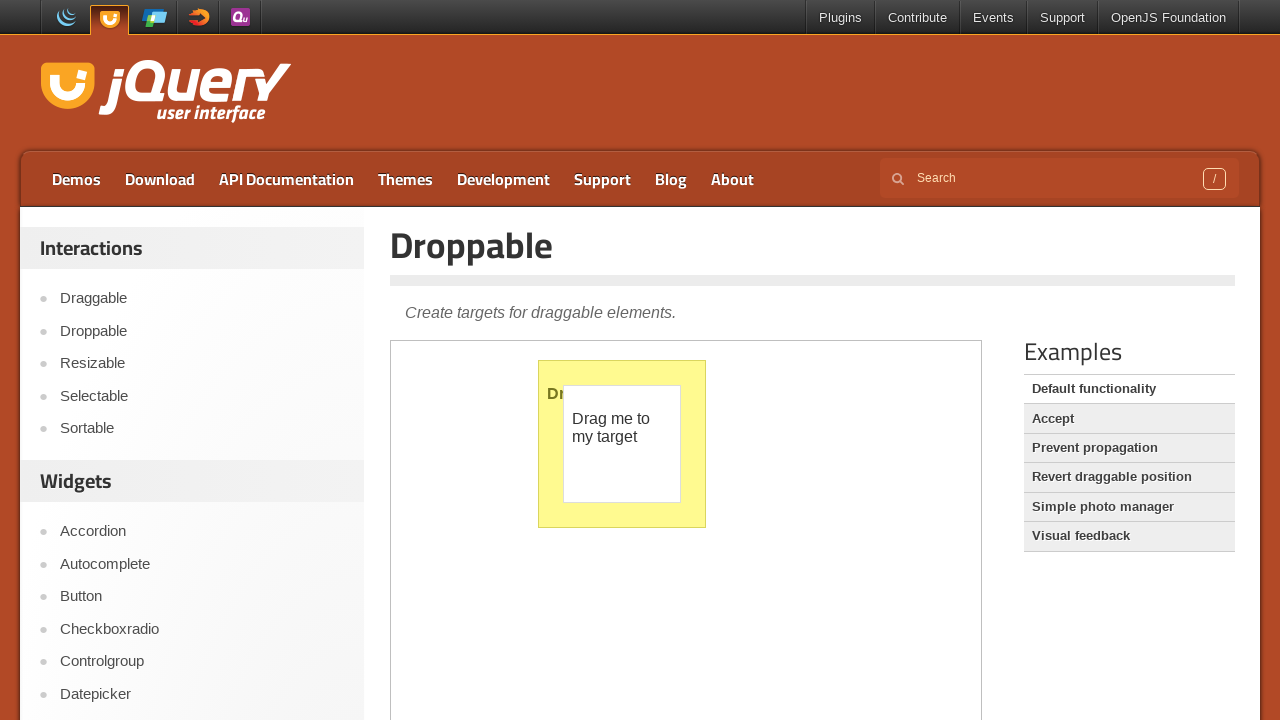